Tests login form validation by clicking the login button without entering credentials and verifying that a warning message is displayed

Starting URL: https://login1.nextbasecrm.com/?login=yes

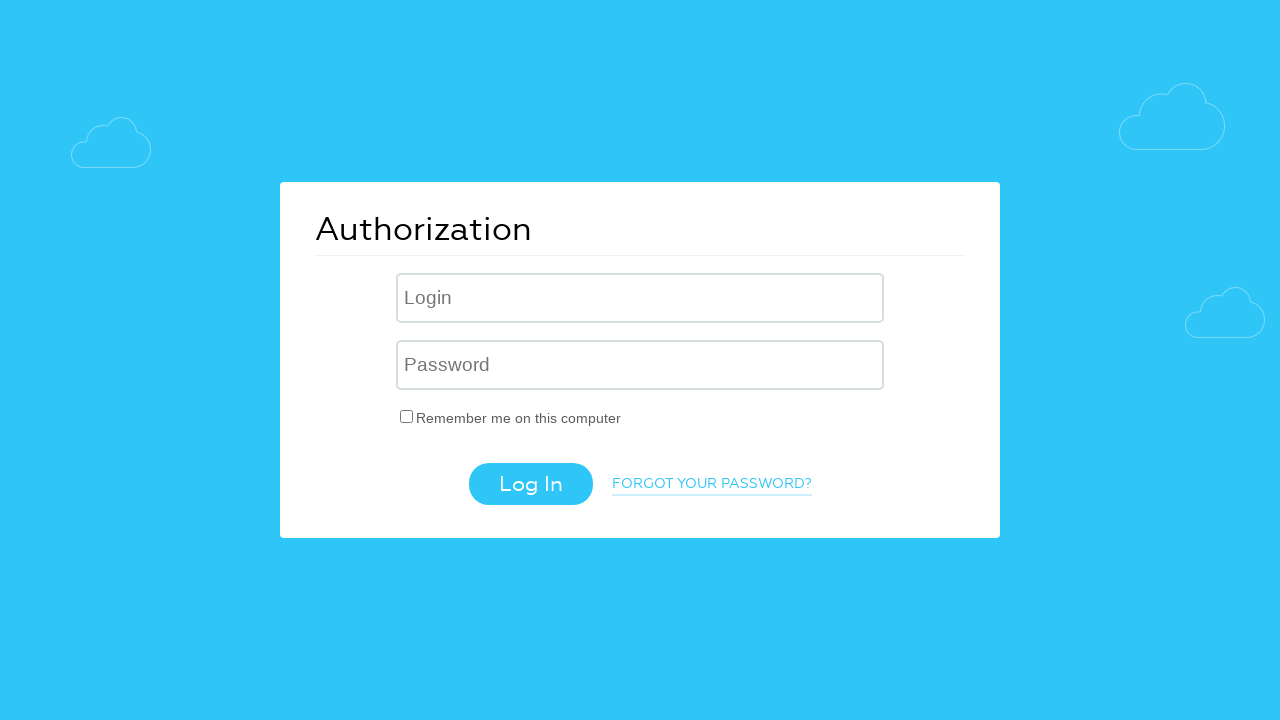

Clicked login button without entering credentials at (530, 484) on .login-btn
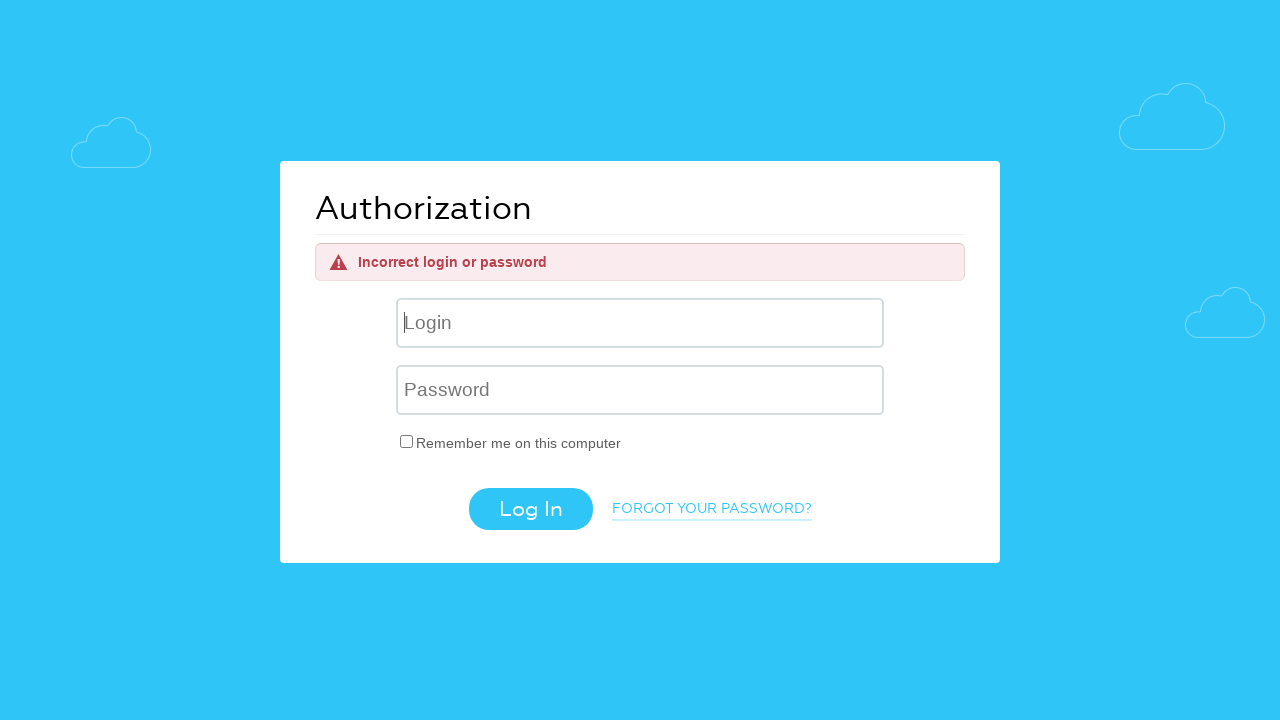

Located warning message element via XPath
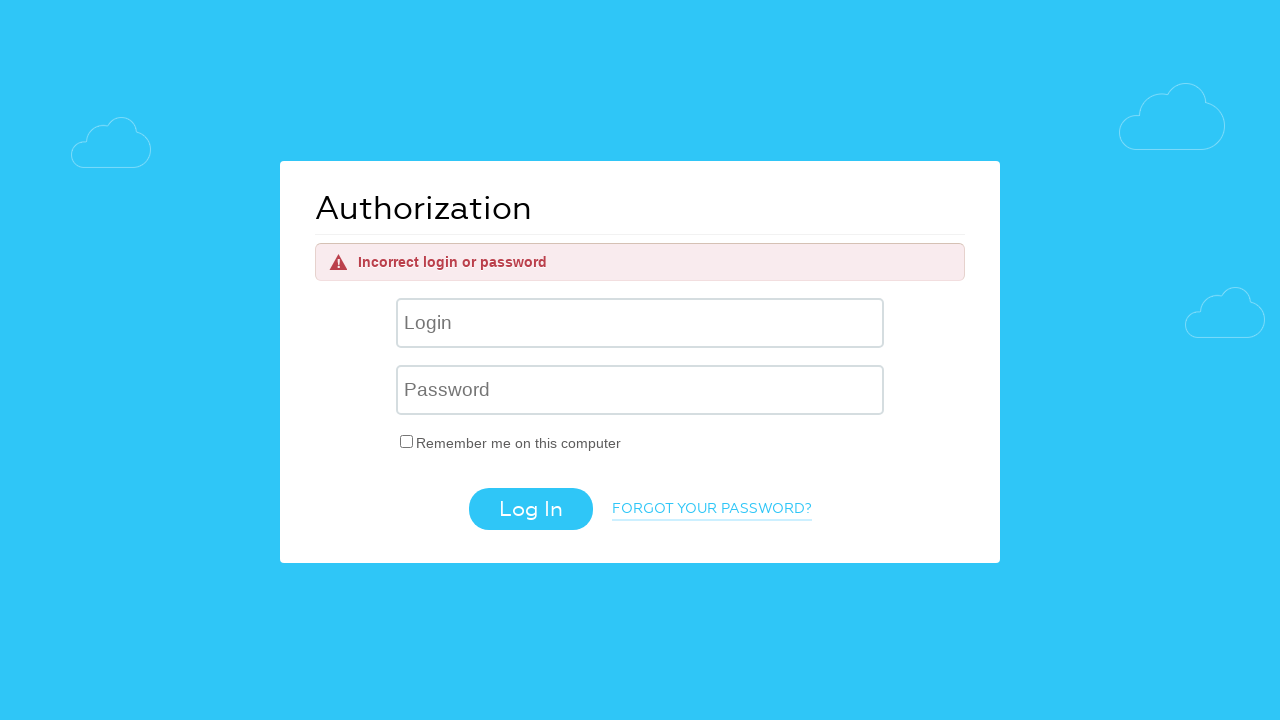

Warning message became visible
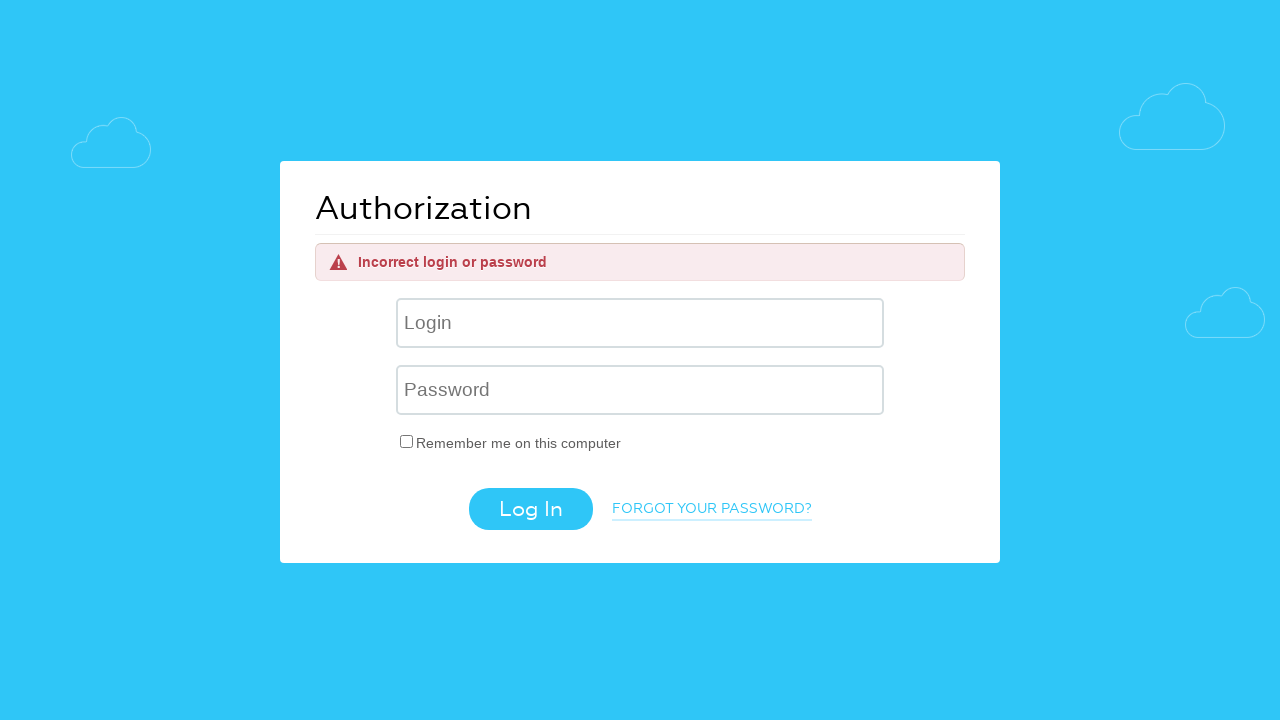

Retrieved and printed warning message text content
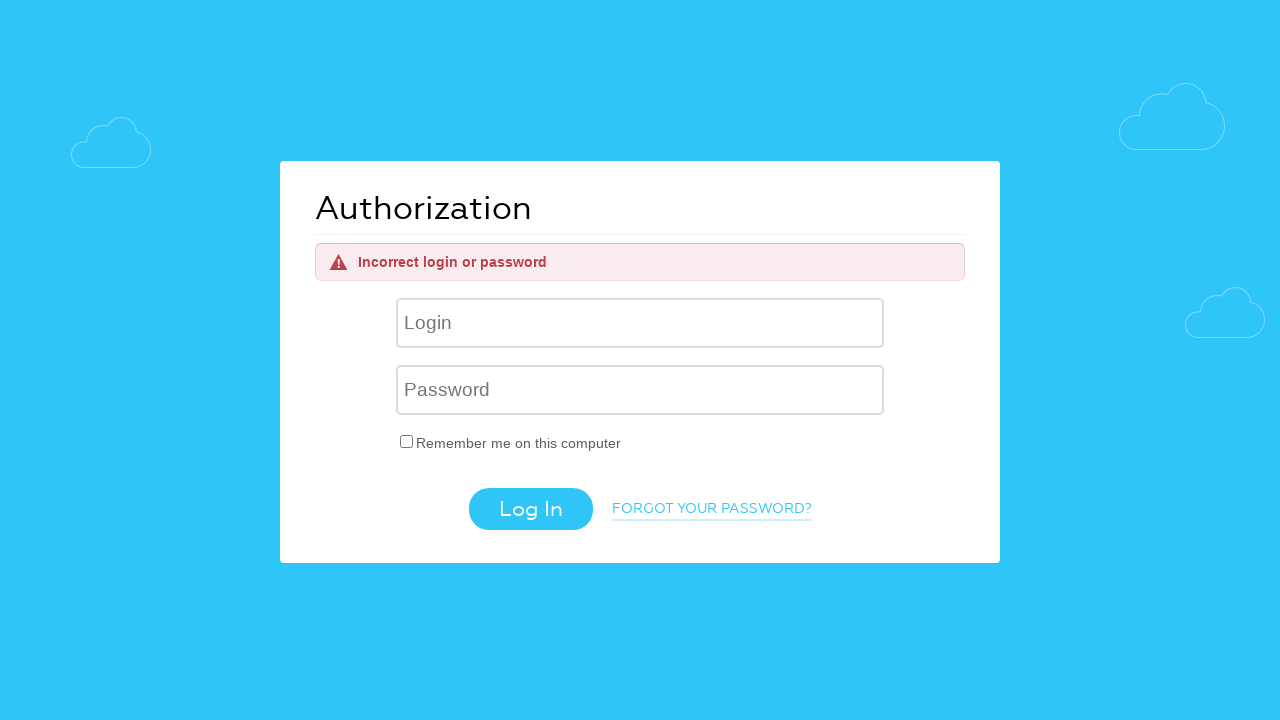

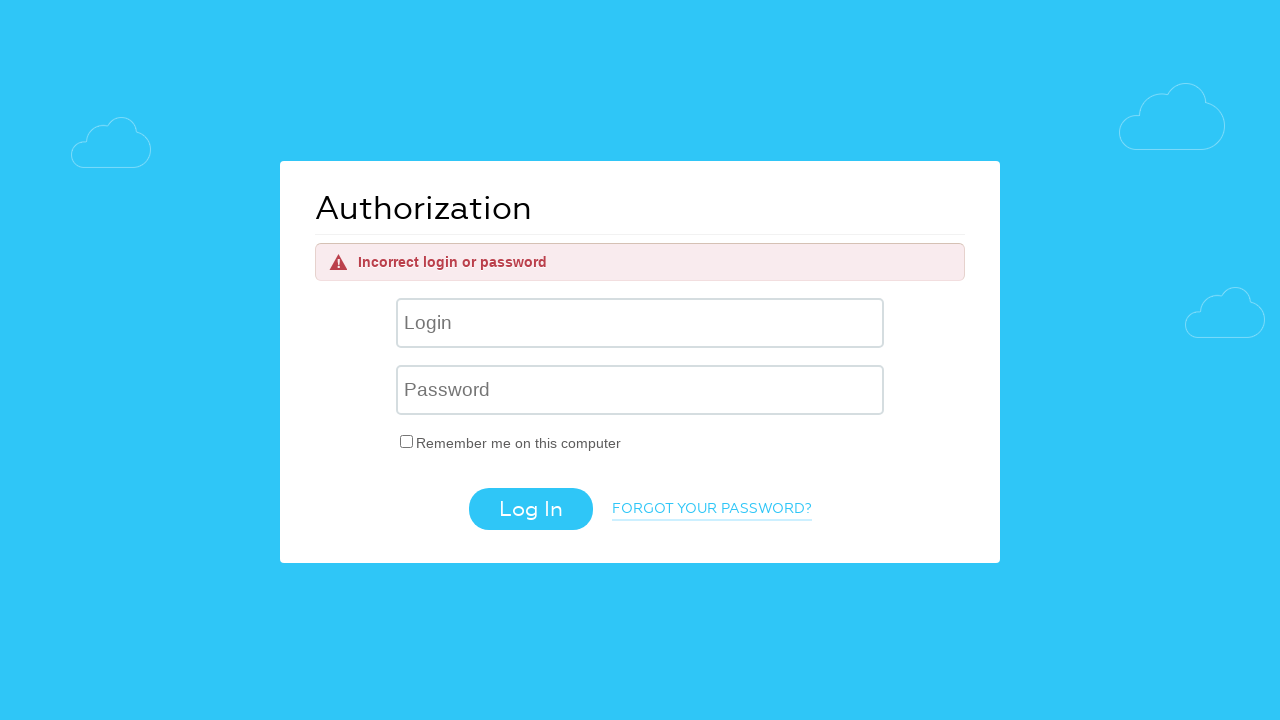